Tests the timer functionality by starting the timer, waiting for it to reach a specific time (00:01:45), pausing it, and then resetting it back to the initial state.

Starting URL: https://www.timeanddate.com/timer/

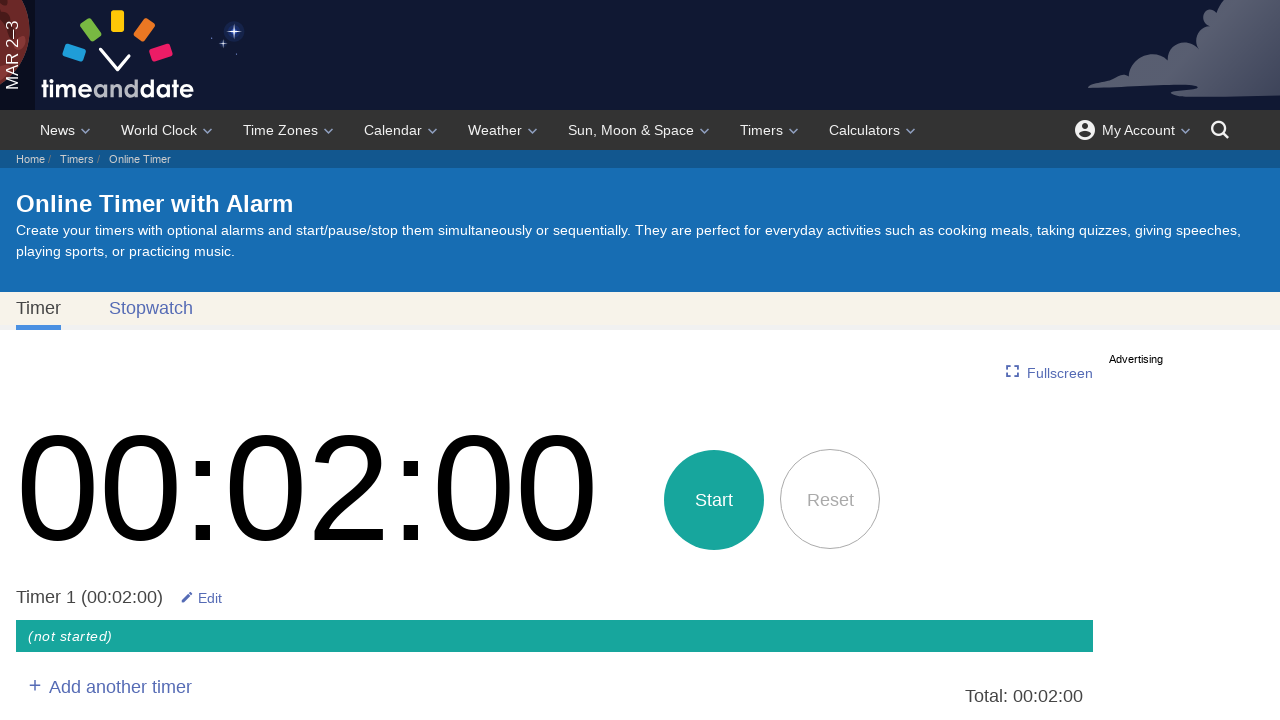

Clicked start button to begin the timer at (714, 500) on button[title='Start timer']
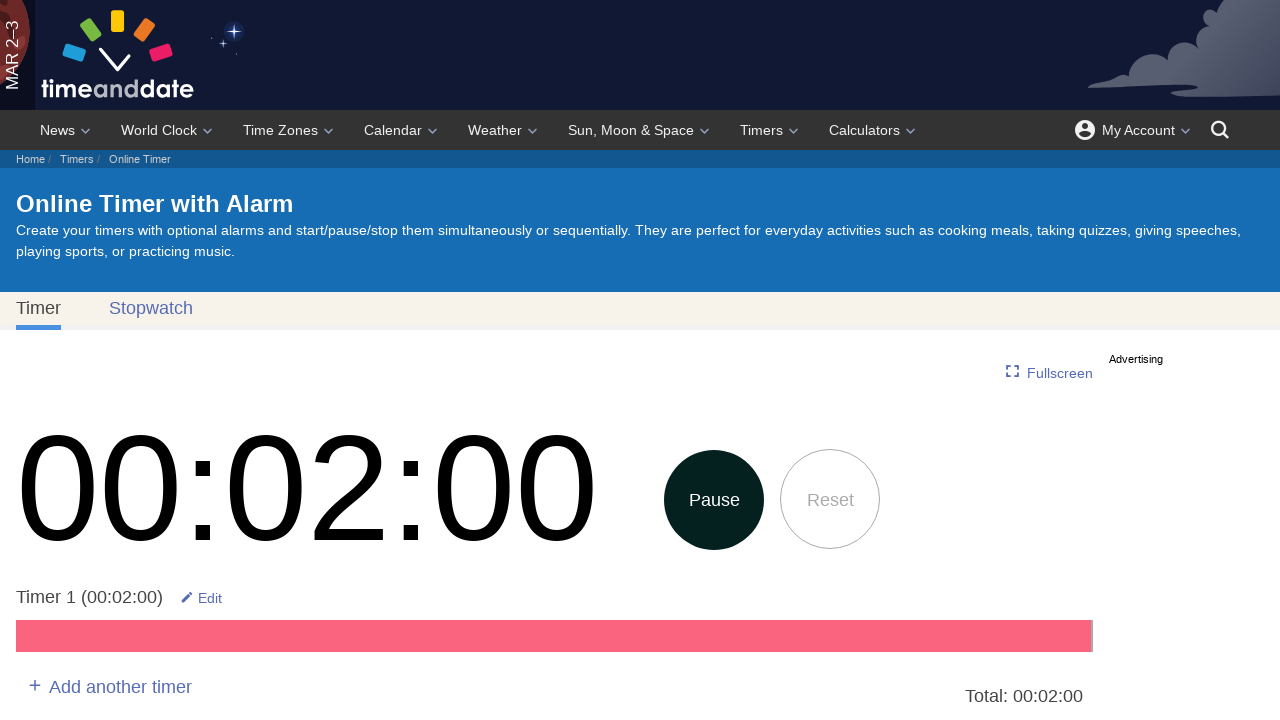

Waited for timer to reach 00:01:45
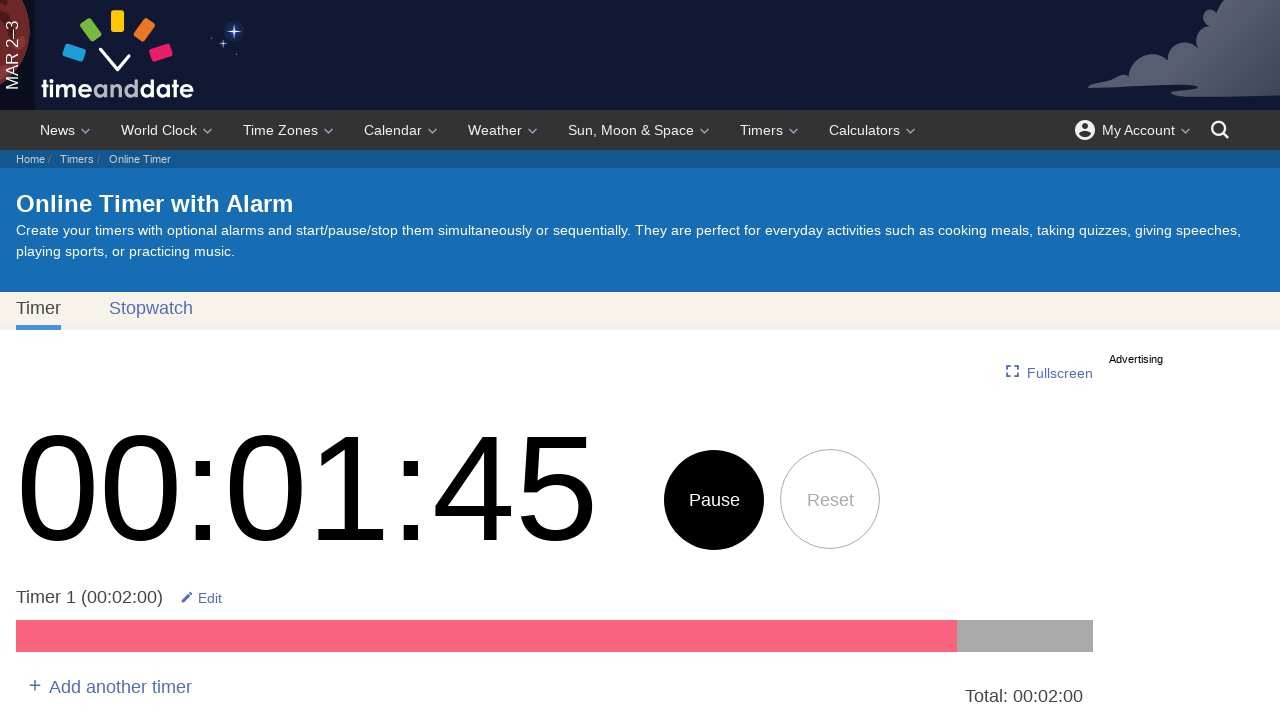

Clicked pause button to stop the timer at (714, 500) on button[title='Stop/pause timer']
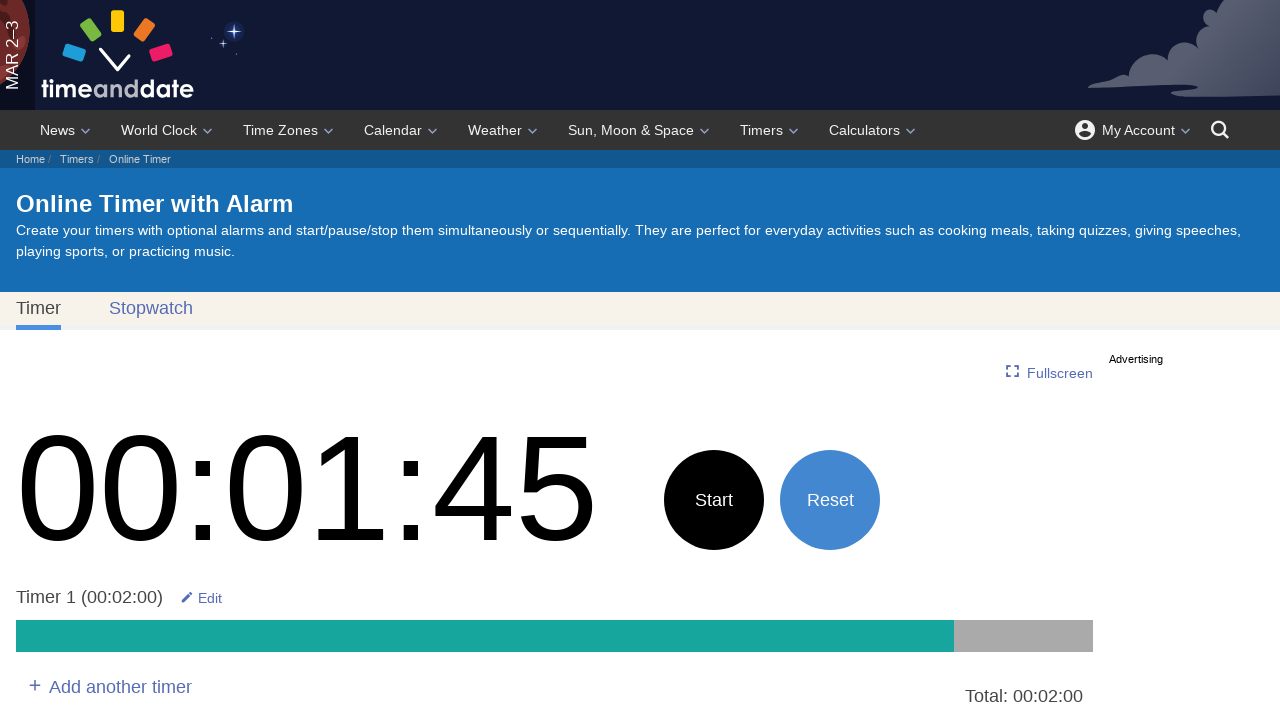

Retrieved timer text to verify it shows 00:01:45
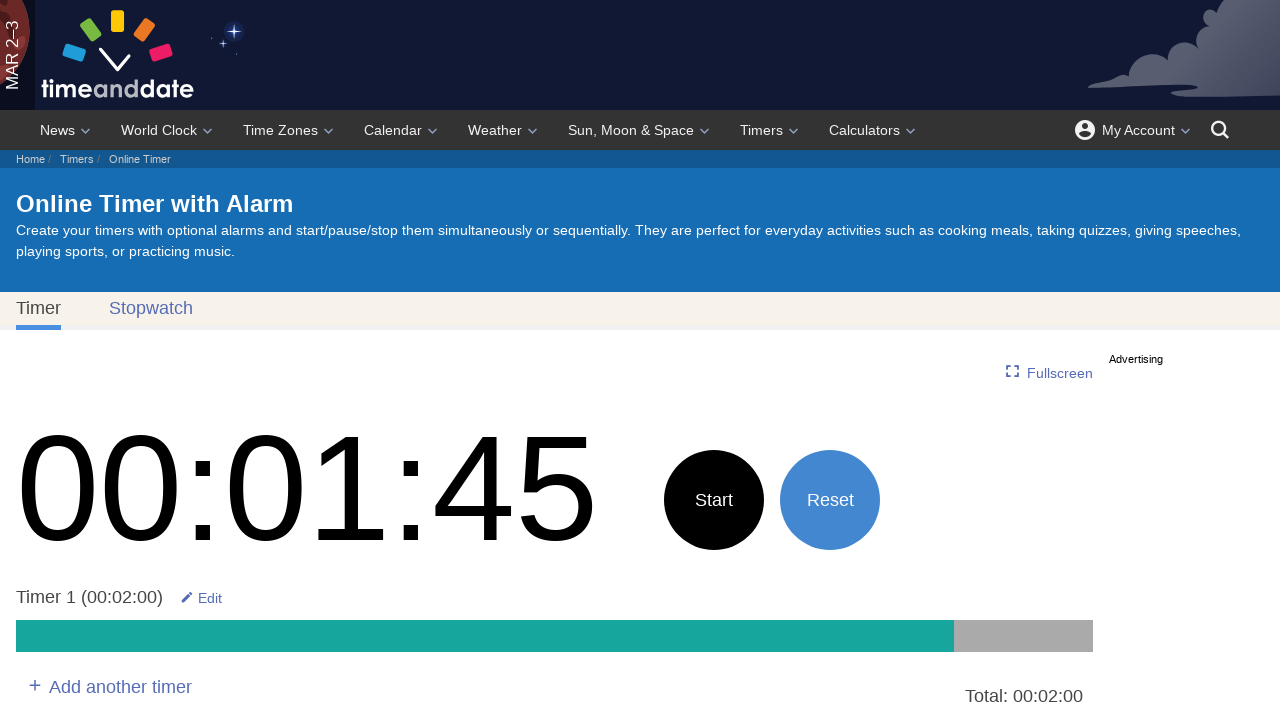

Assertion passed: timer shows 00:01:45
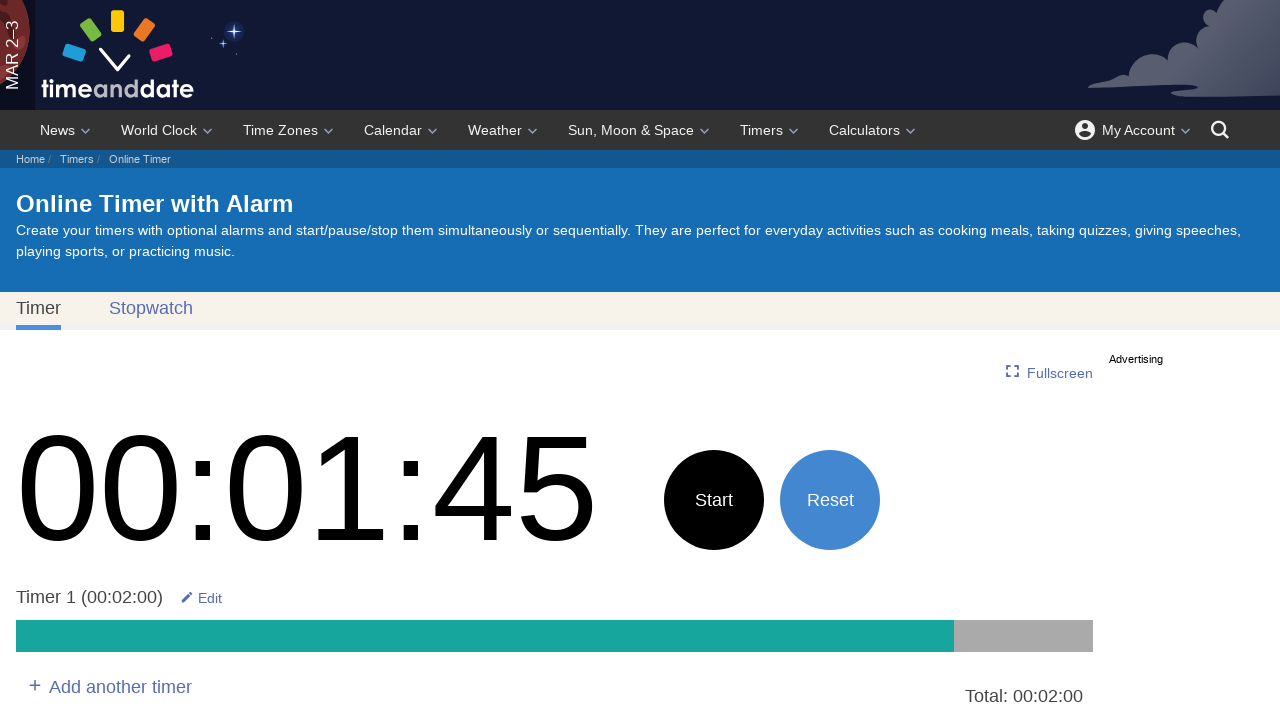

Clicked reset button to reset the timer at (830, 500) on button[title='Reset and start over']
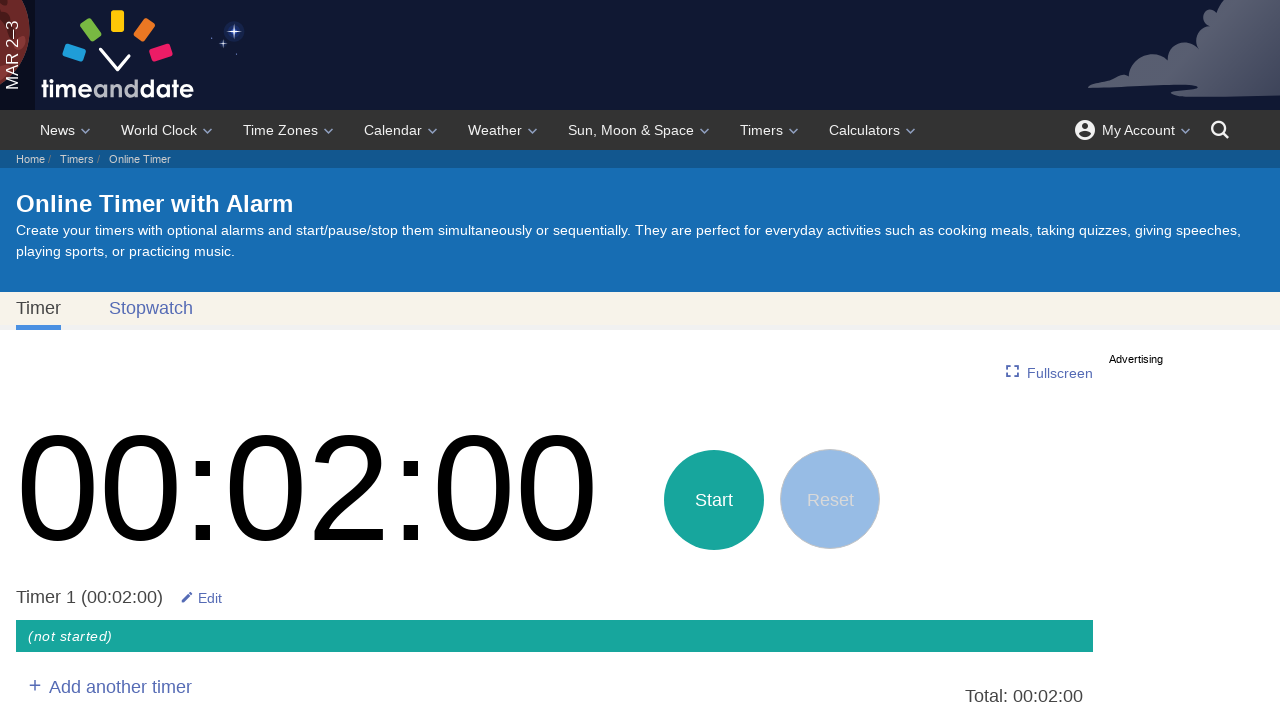

Retrieved timer text to verify reset to 00:02:00
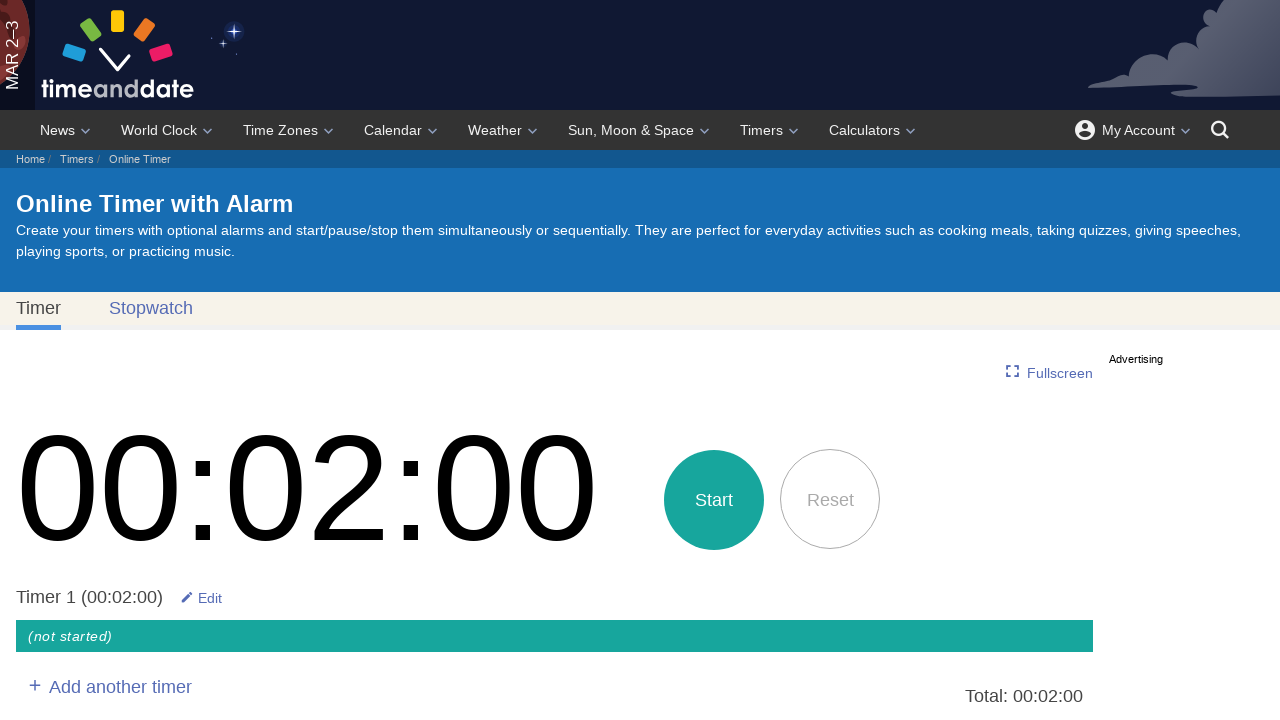

Assertion passed: timer was reset to 00:02:00
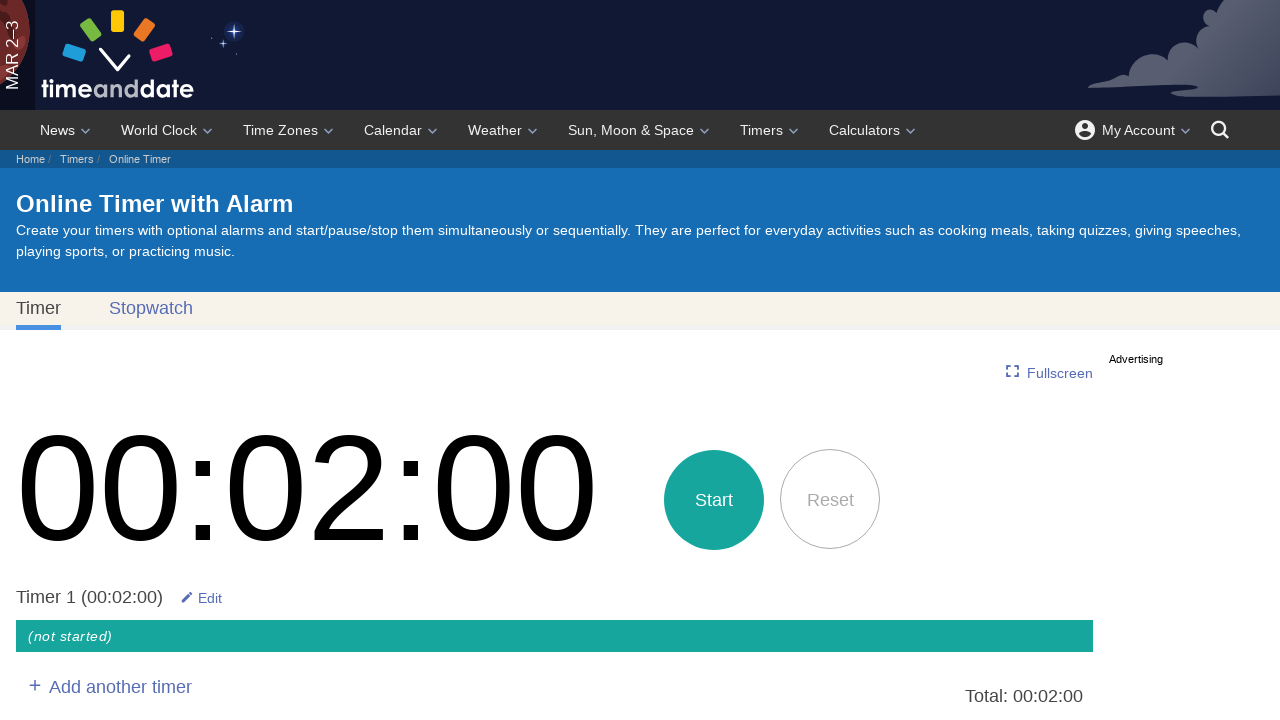

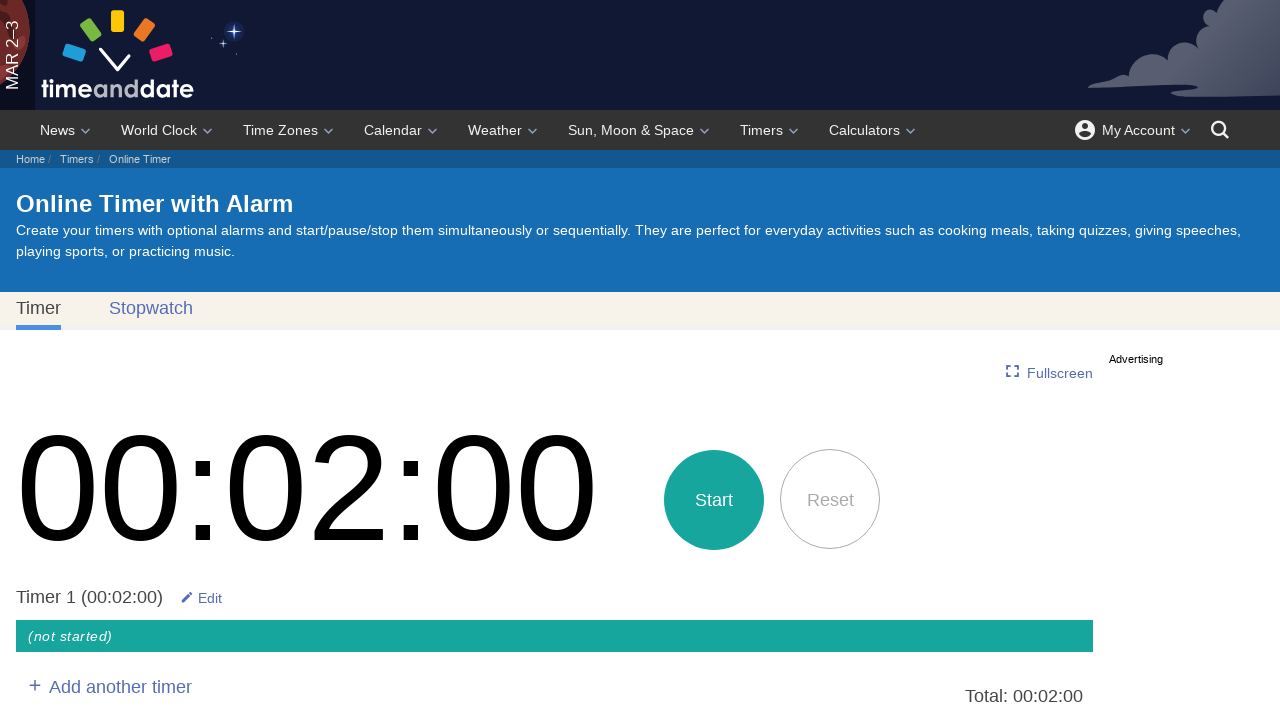